Tests drag and drop functionality on the jQuery UI demo site by navigating to the droppable demo, switching to the demo iframe, and dragging an element onto a drop target.

Starting URL: https://jqueryui.com/

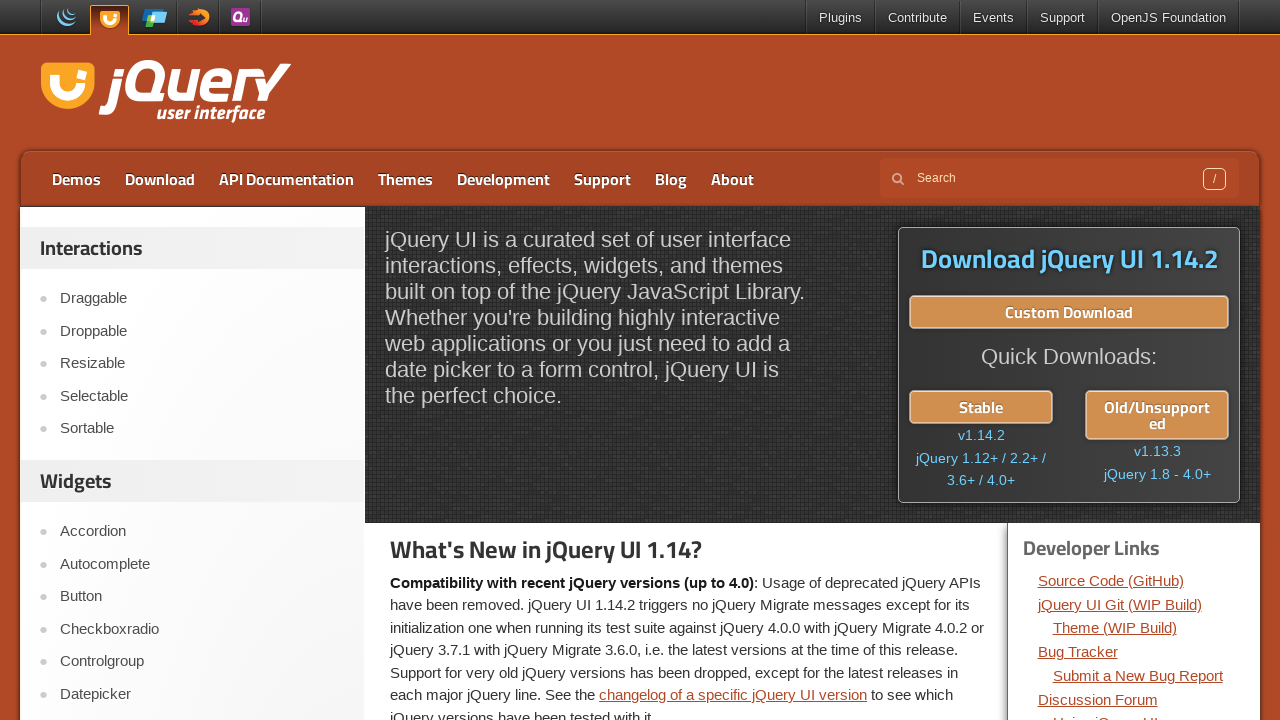

Clicked on the 'Droppable' link in navigation at (202, 331) on a:has-text('Droppable')
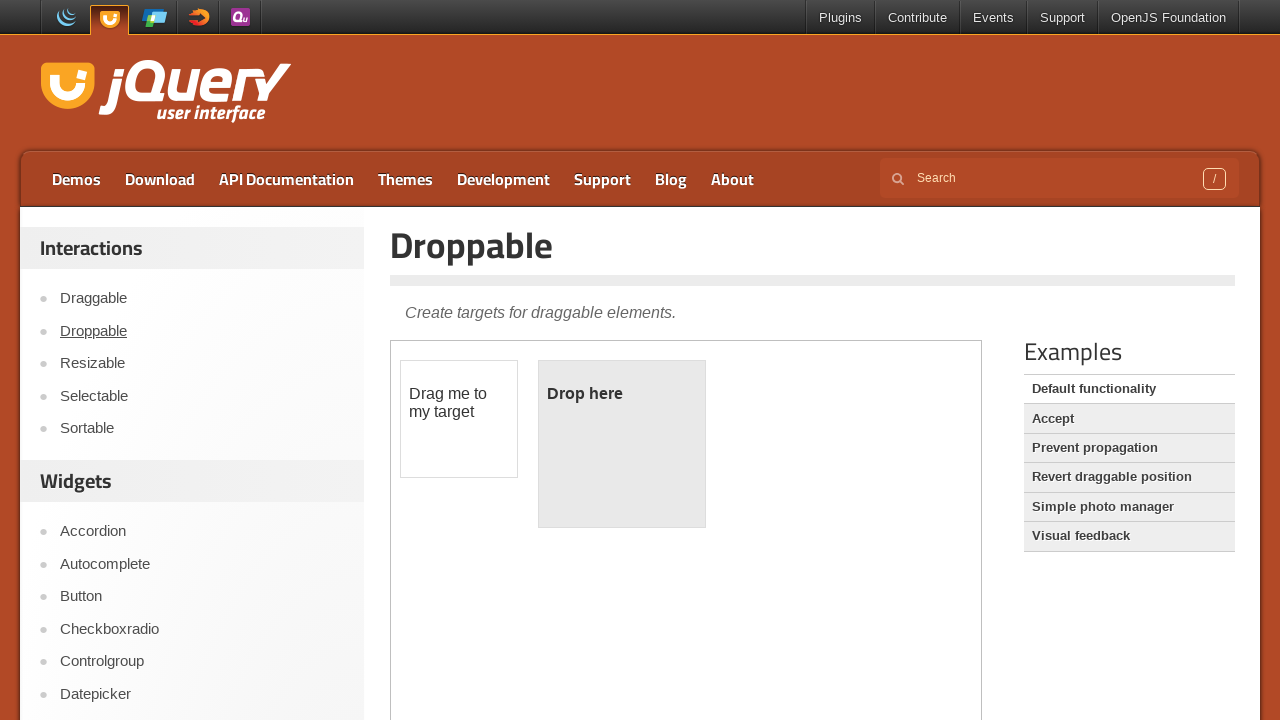

Located the demo iframe
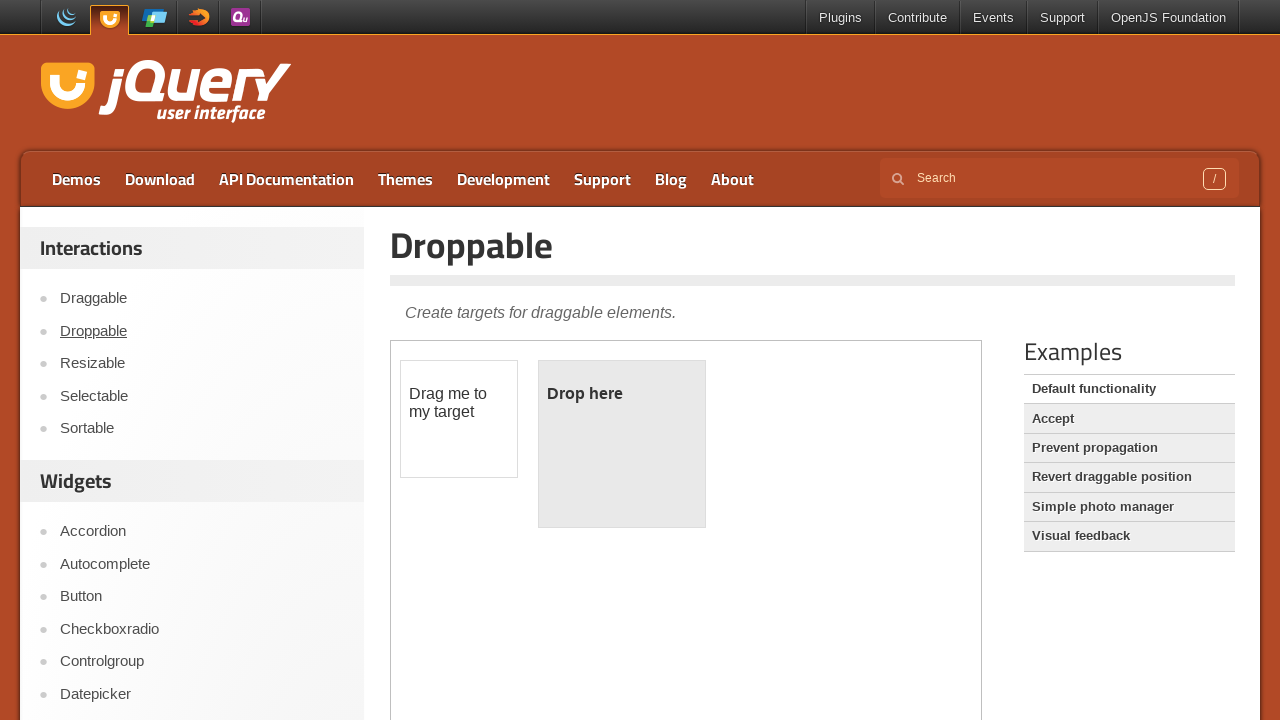

Located the draggable element within the iframe
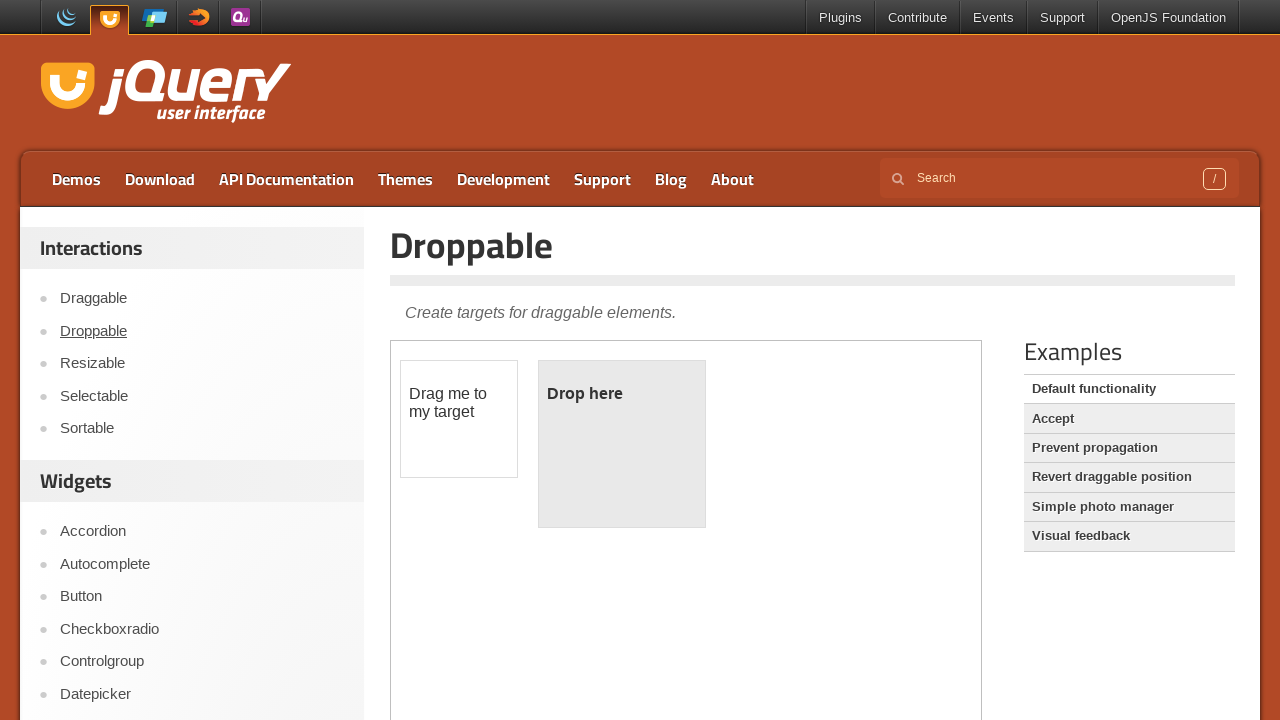

Located the droppable target element within the iframe
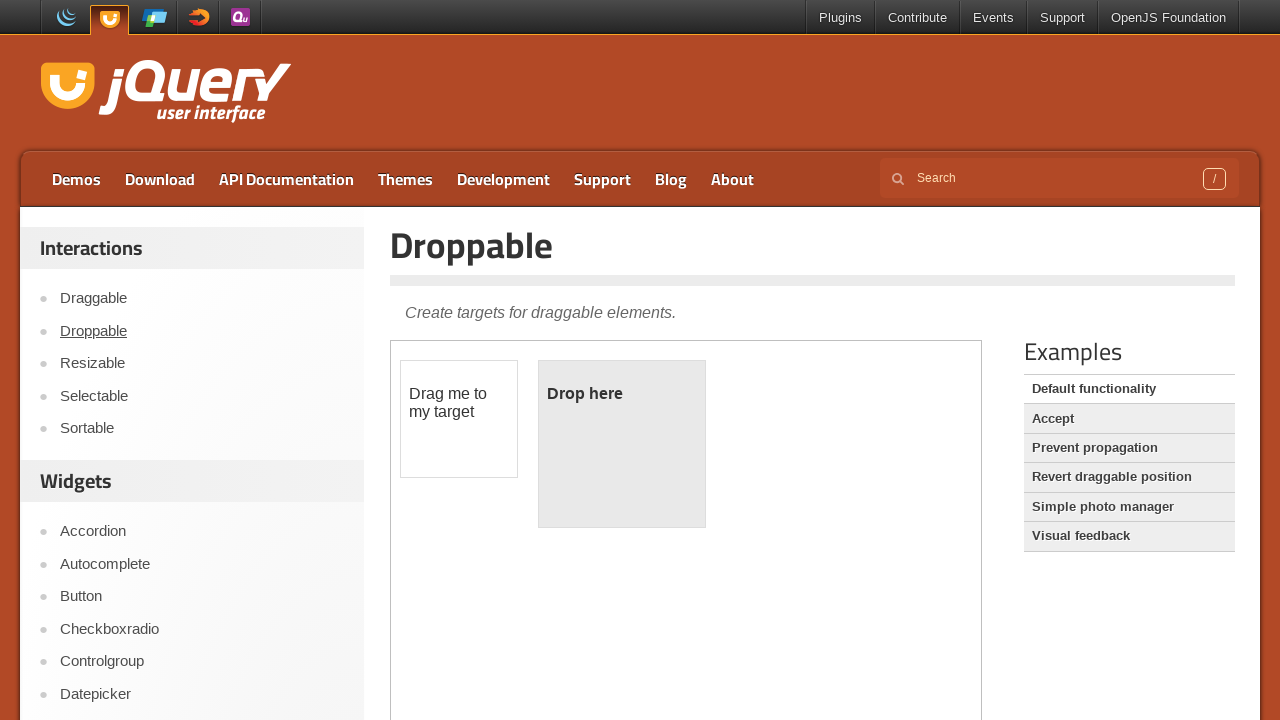

Dragged the source element onto the target droppable area at (622, 444)
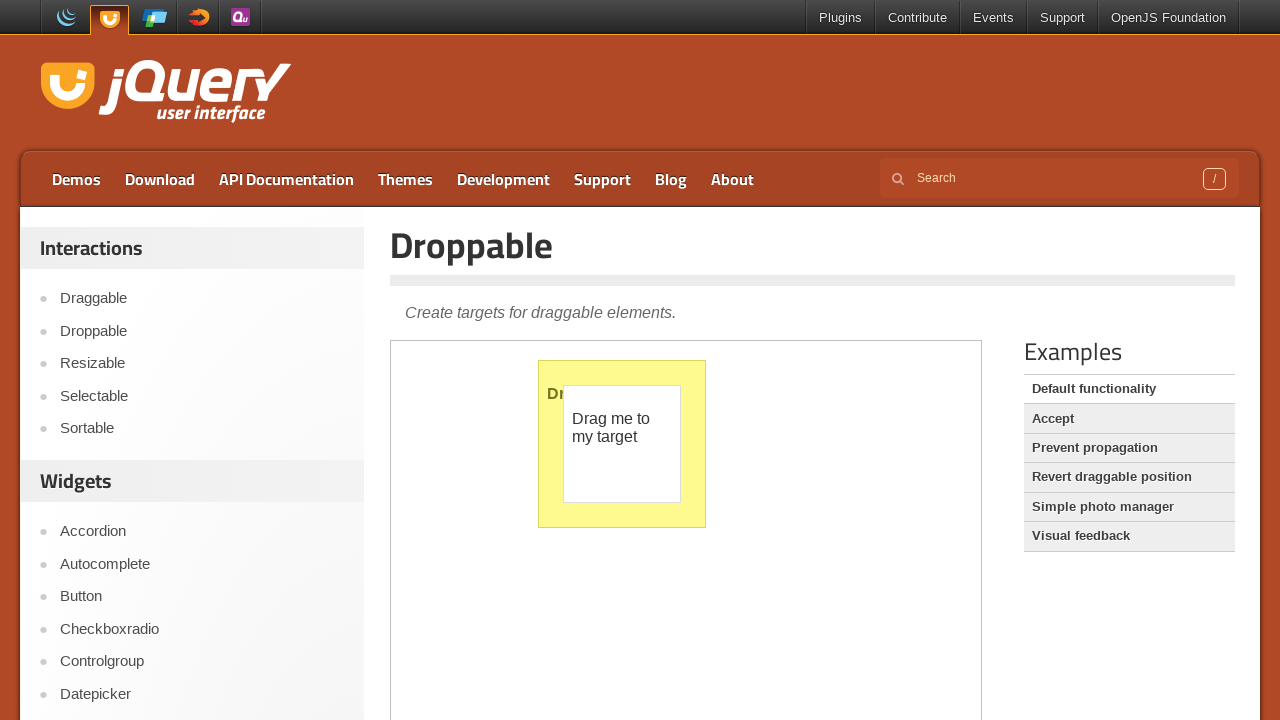

Verified the drop was successful by waiting for 'Dropped!' text
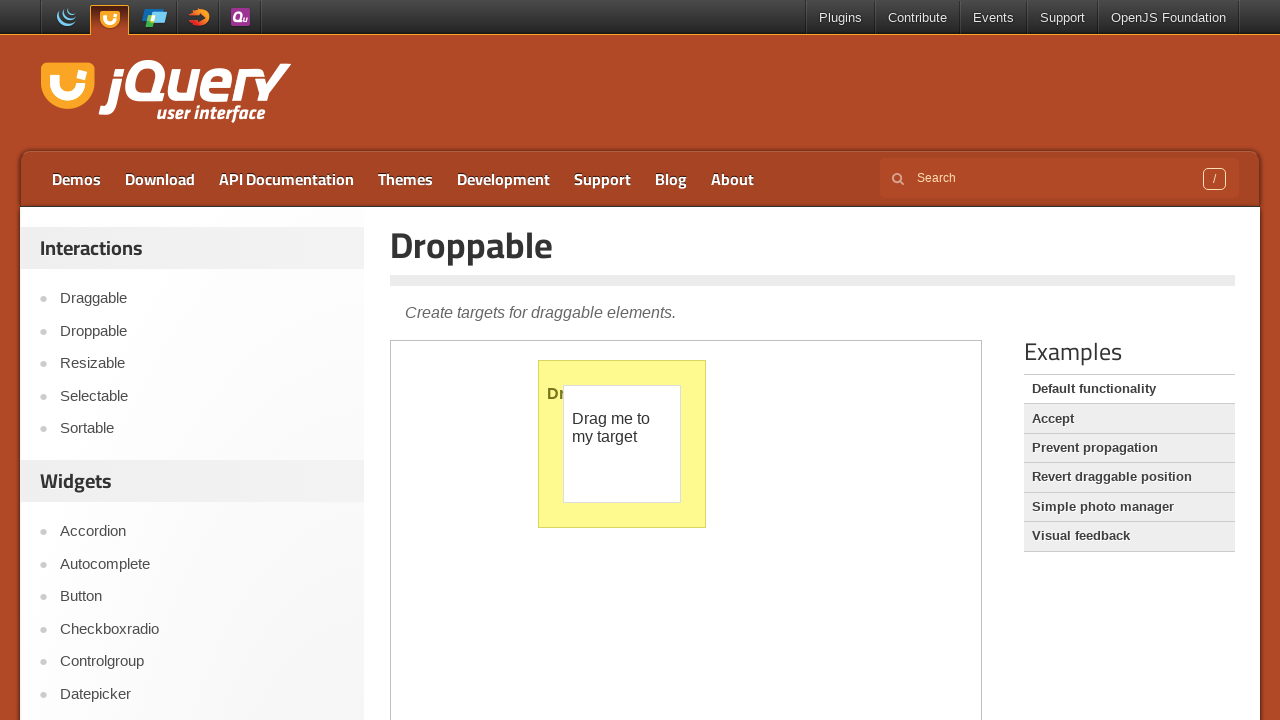

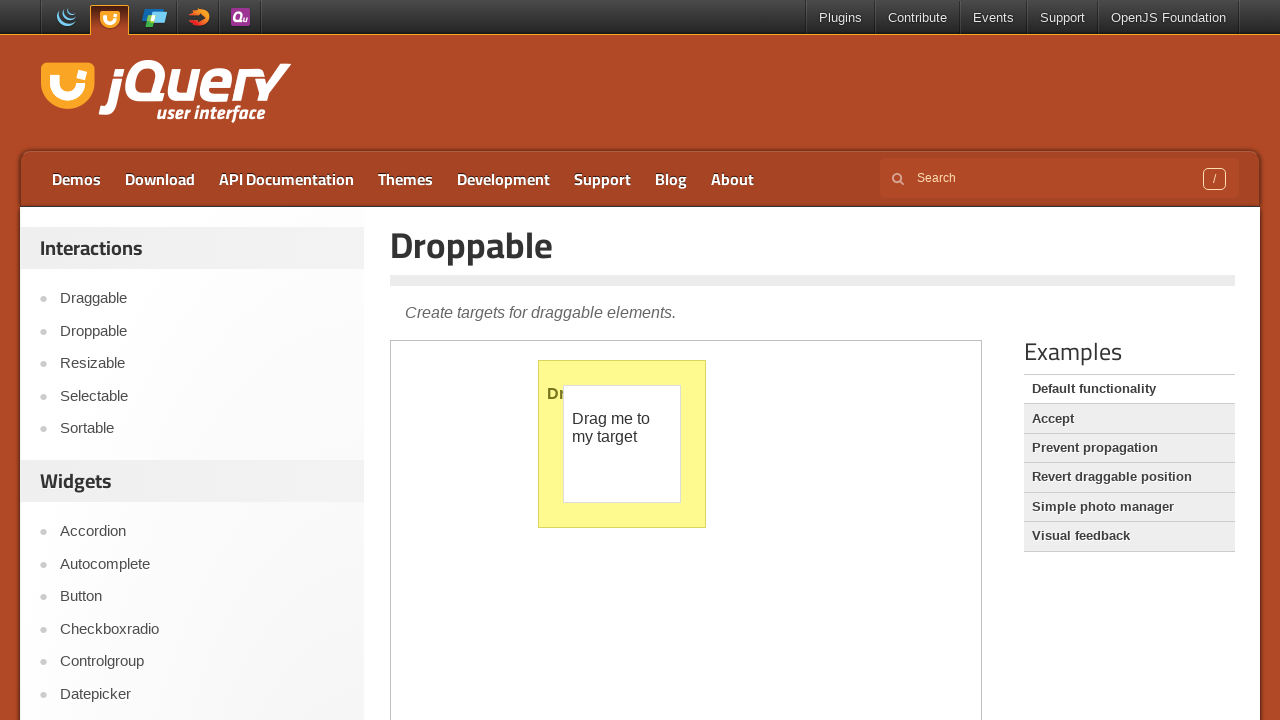